Tests browser navigation by visiting two websites and using back/forward browser controls to navigate between them

Starting URL: https://www.python.org/

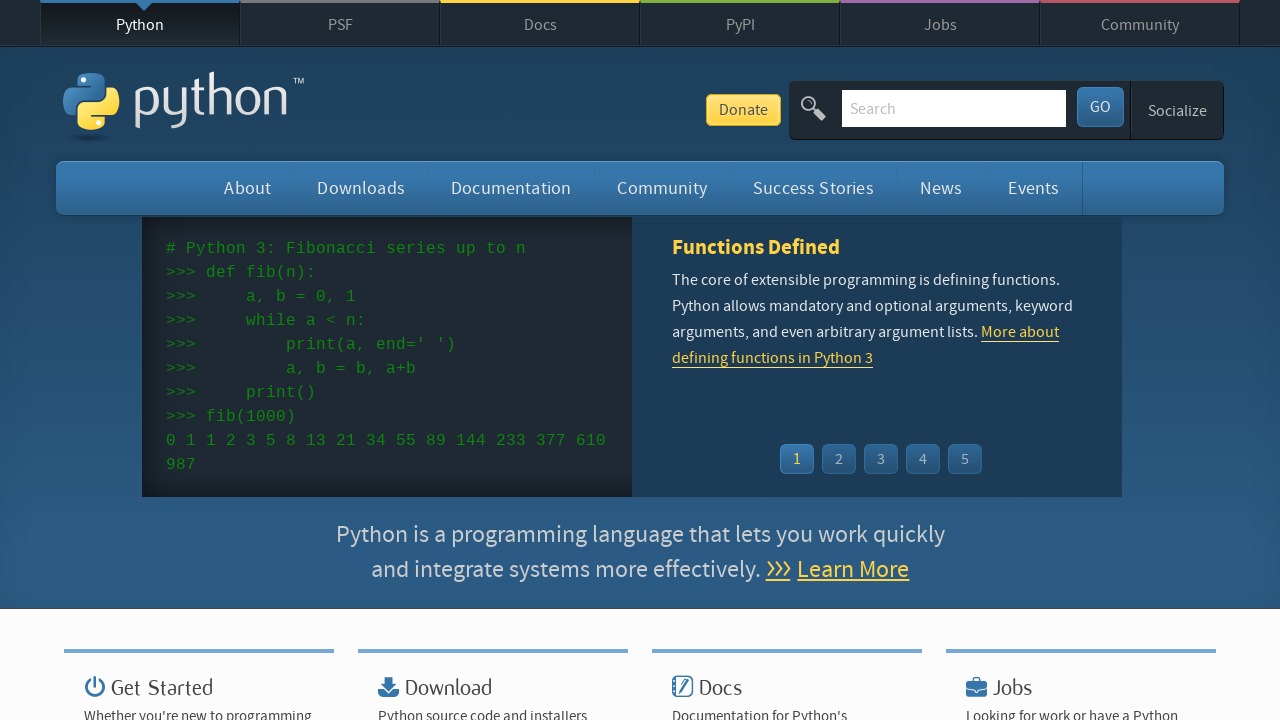

Navigated to https://www.selenium.dev/
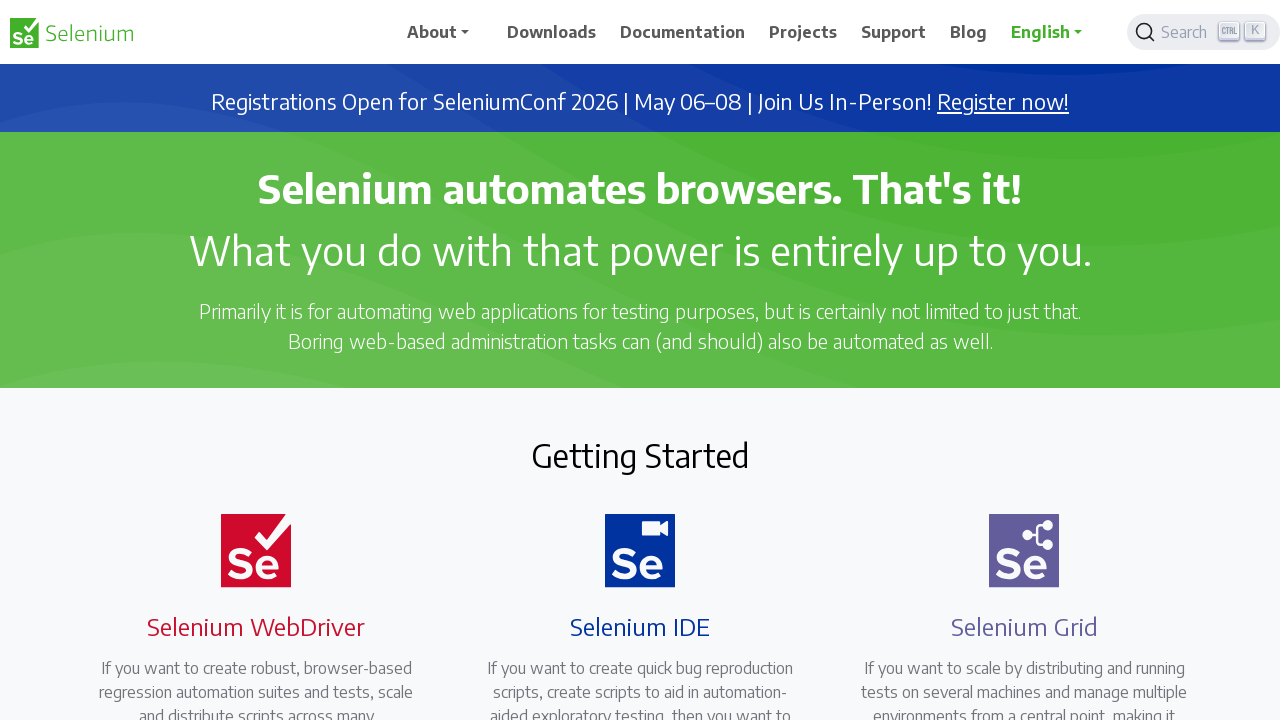

Navigated back to https://www.python.org/
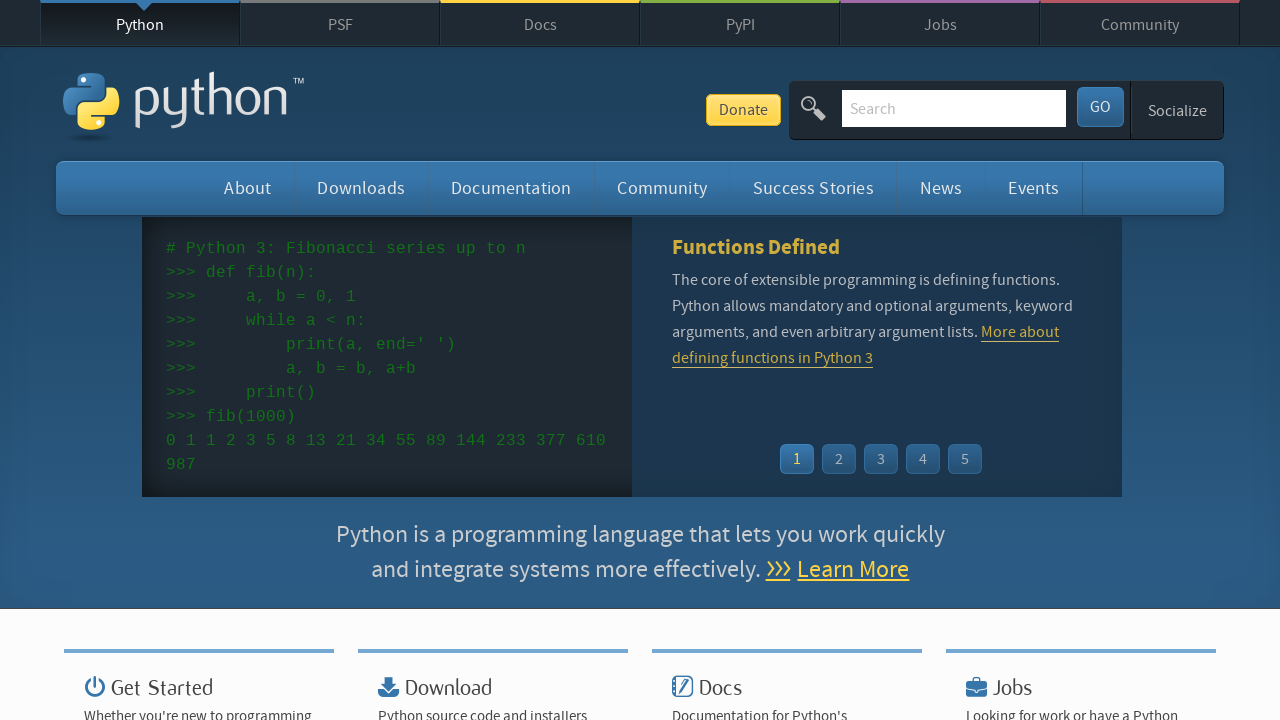

Navigated forward to https://www.selenium.dev/
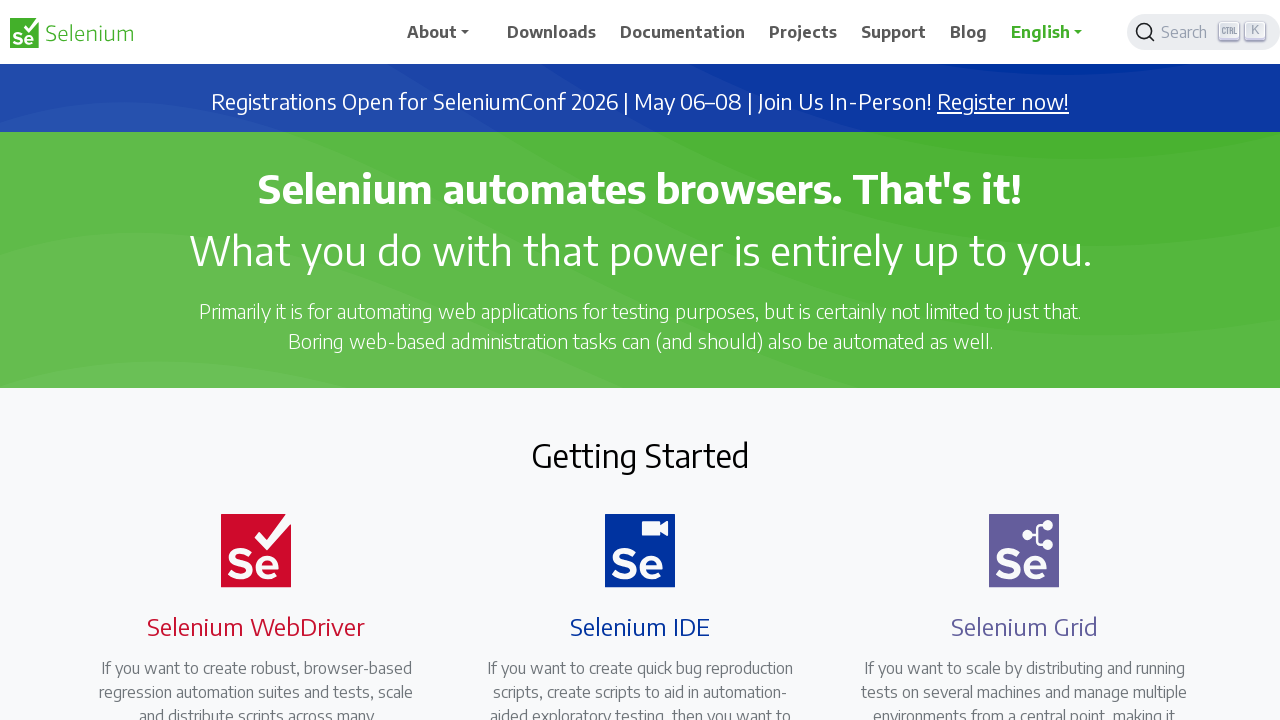

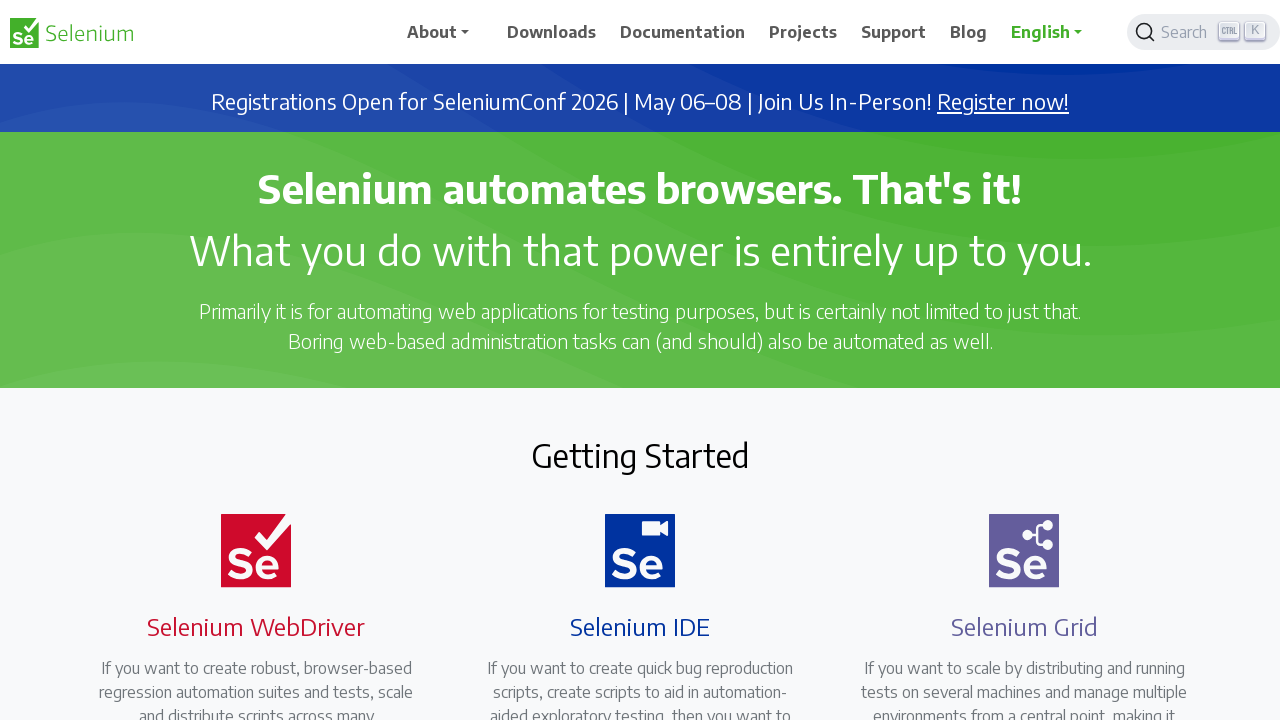